Tests CNKI academic search functionality by clearing the search input, entering a new search query for "光场深度获取" (light field depth acquisition), and verifying search results are displayed.

Starting URL: https://kns.cnki.net/KNS8/DefaultResult/Index?dbcode=SCDB&kw=%E5%85%89%E5%9C%BA%E6%B7%B1%E5%BA%A6%E8%8E%B7%E5%8F%96&korder=SU

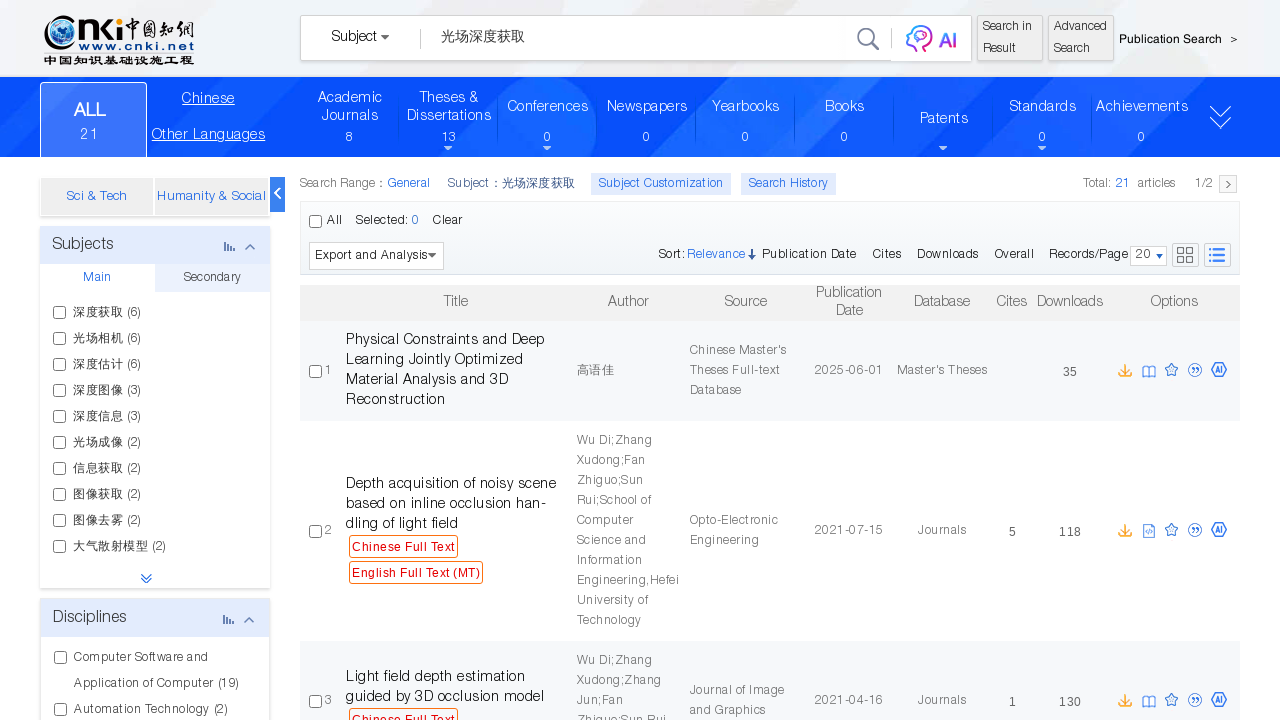

Search input field became available
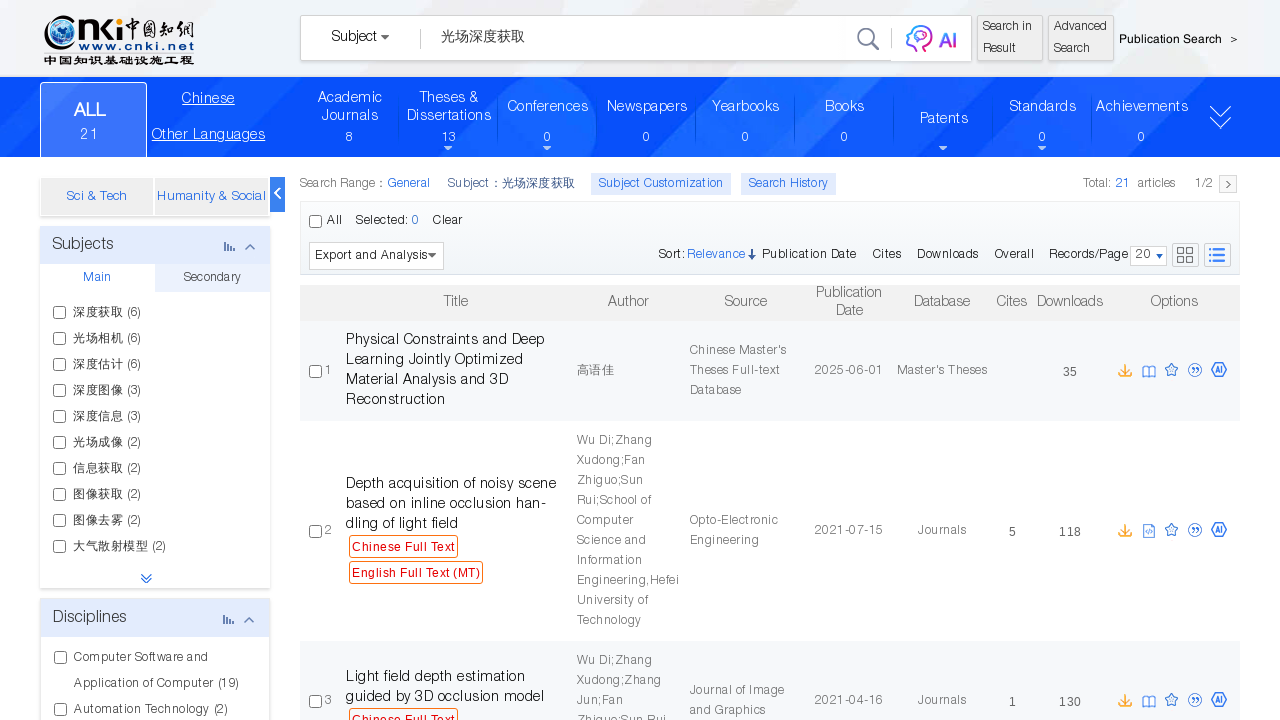

Cleared the search input field on .search-input
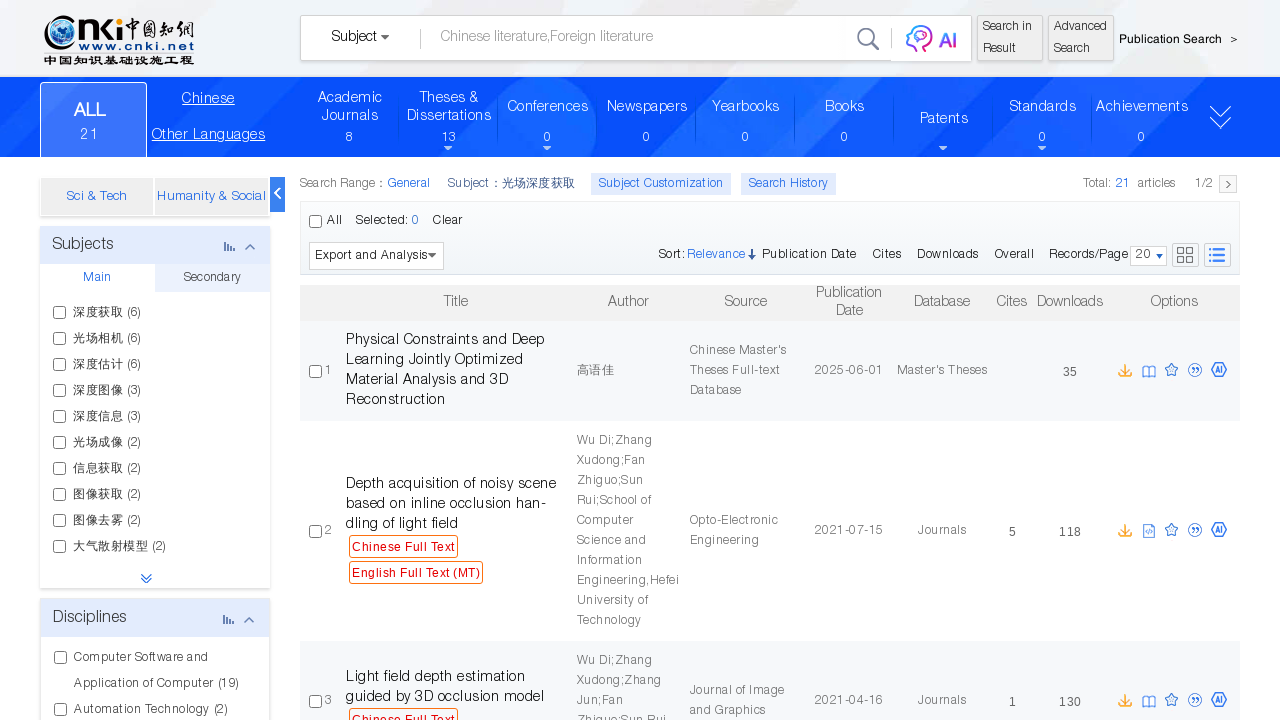

Entered search query '光场深度获取' (light field depth acquisition) on .search-input
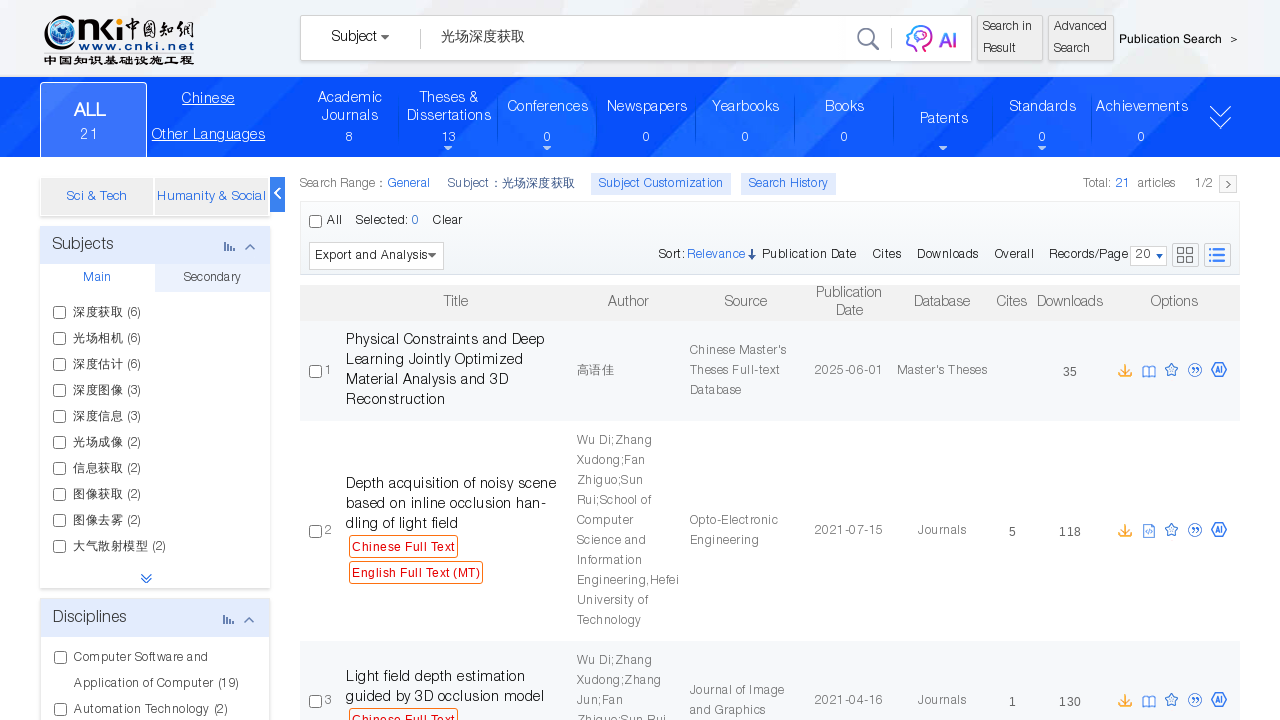

Clicked the search button to execute query at (868, 38) on .search-btn
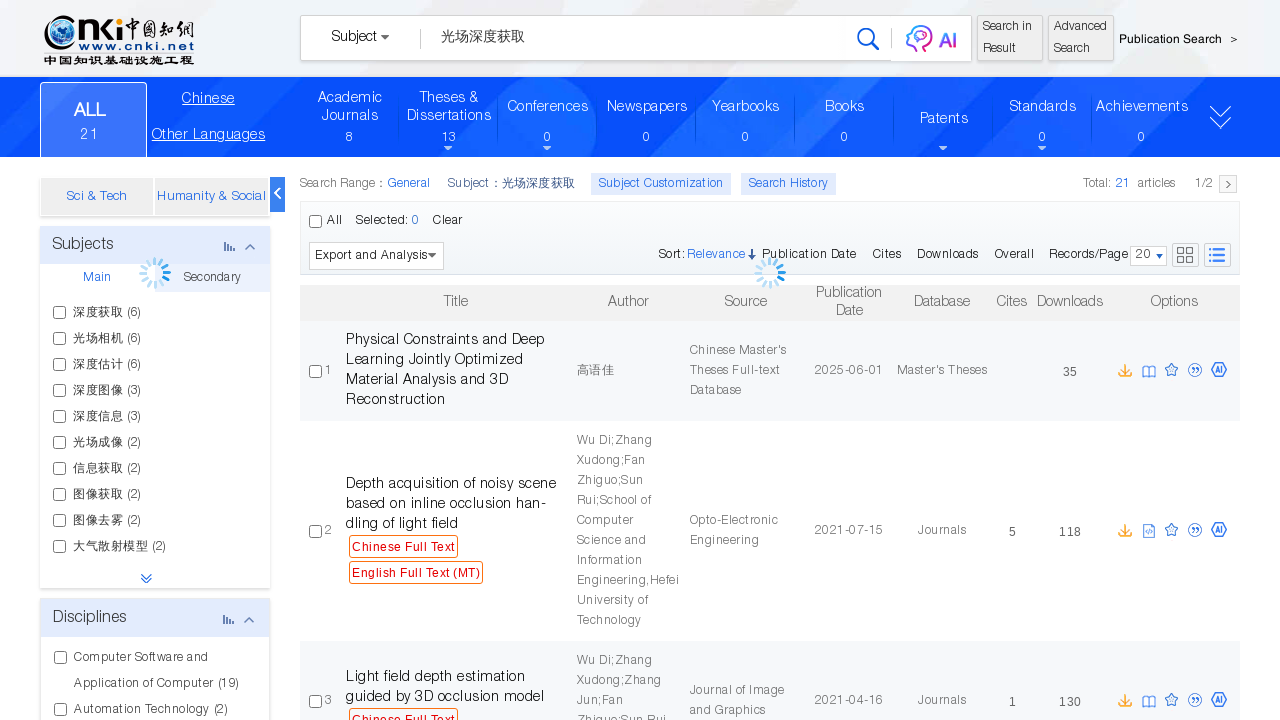

Search results loaded successfully
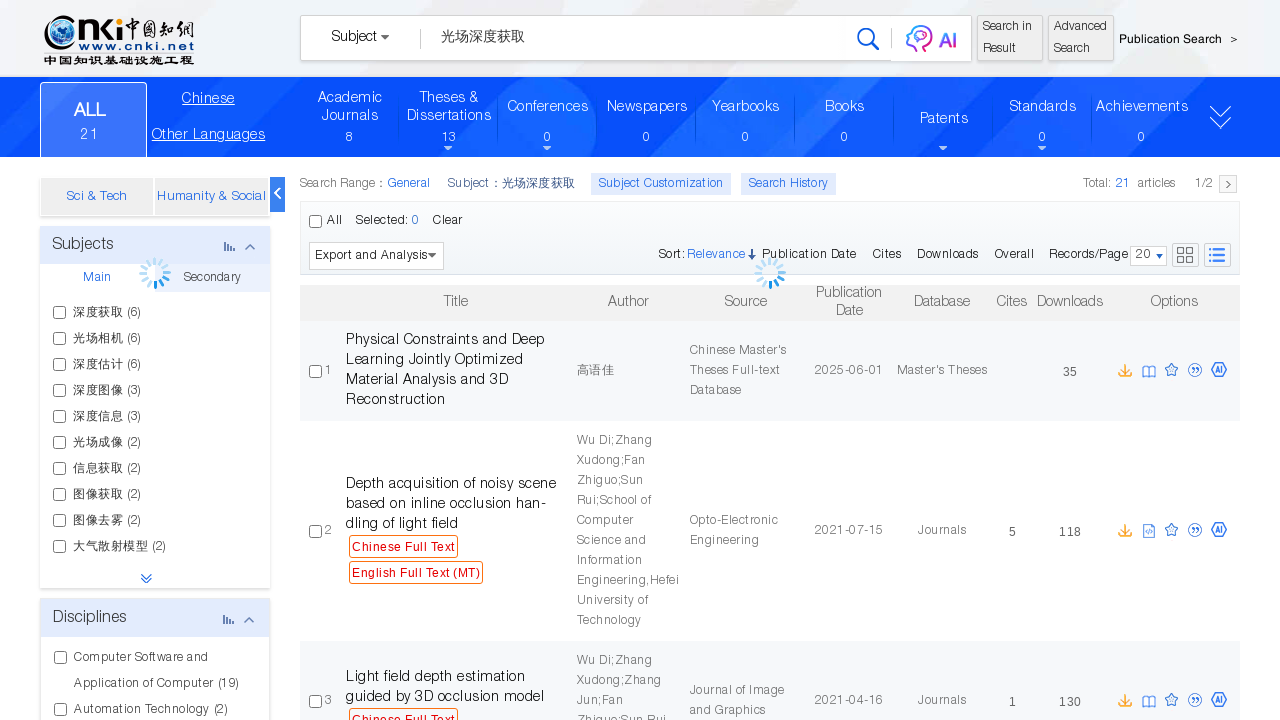

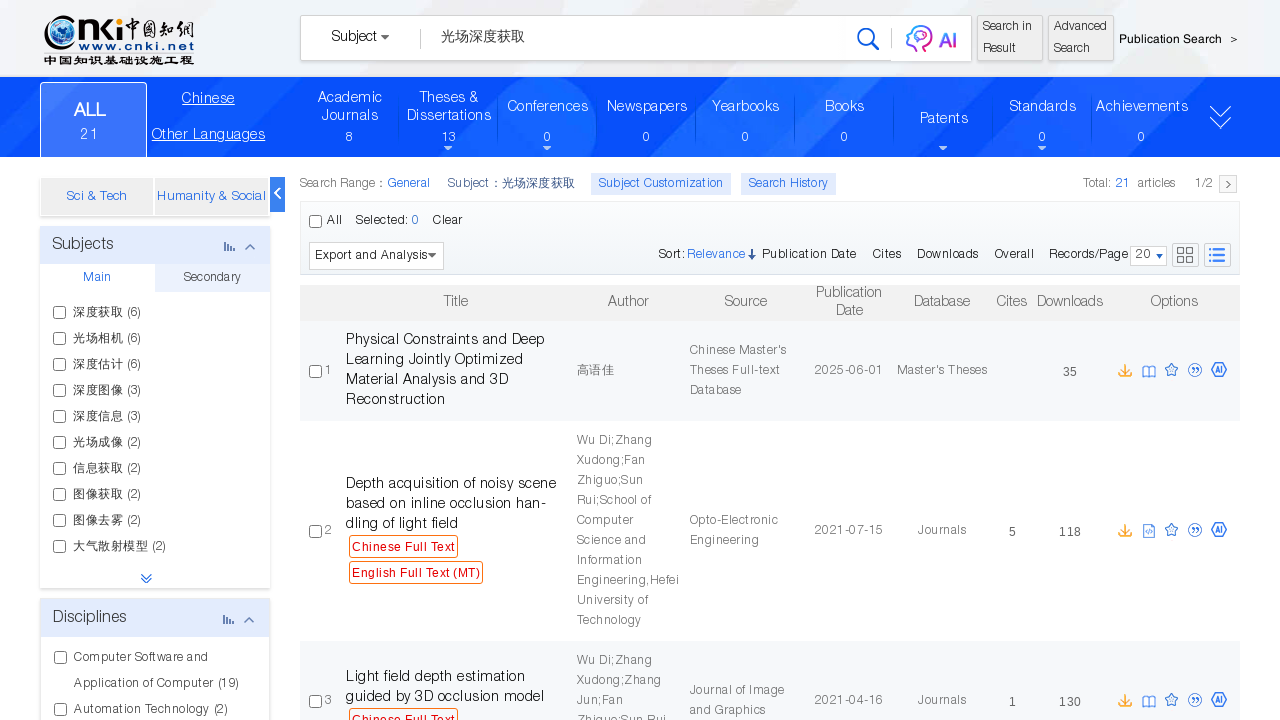